Tests adding a date in the appointment form by clicking the add button and filling the date field

Starting URL: https://test-a-pet.vercel.app/

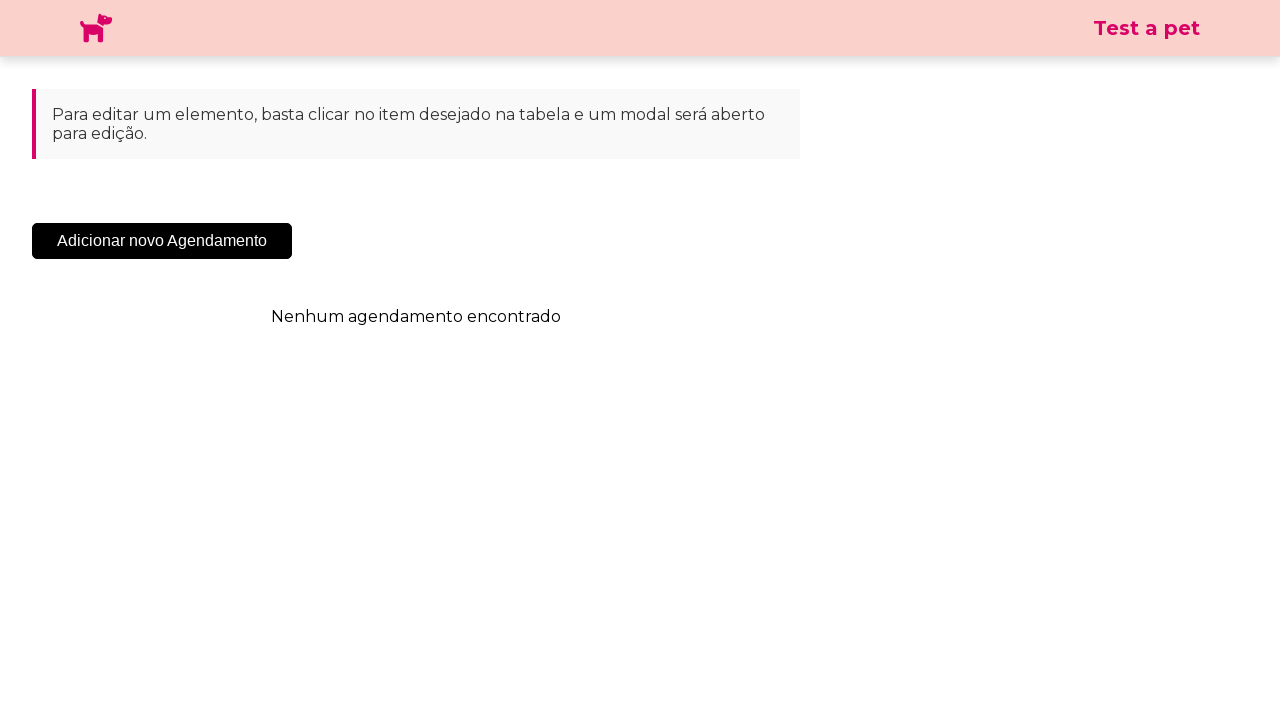

Clicked the 'Add New Appointment' button at (162, 241) on .sc-cHqXqK.kZzwzX
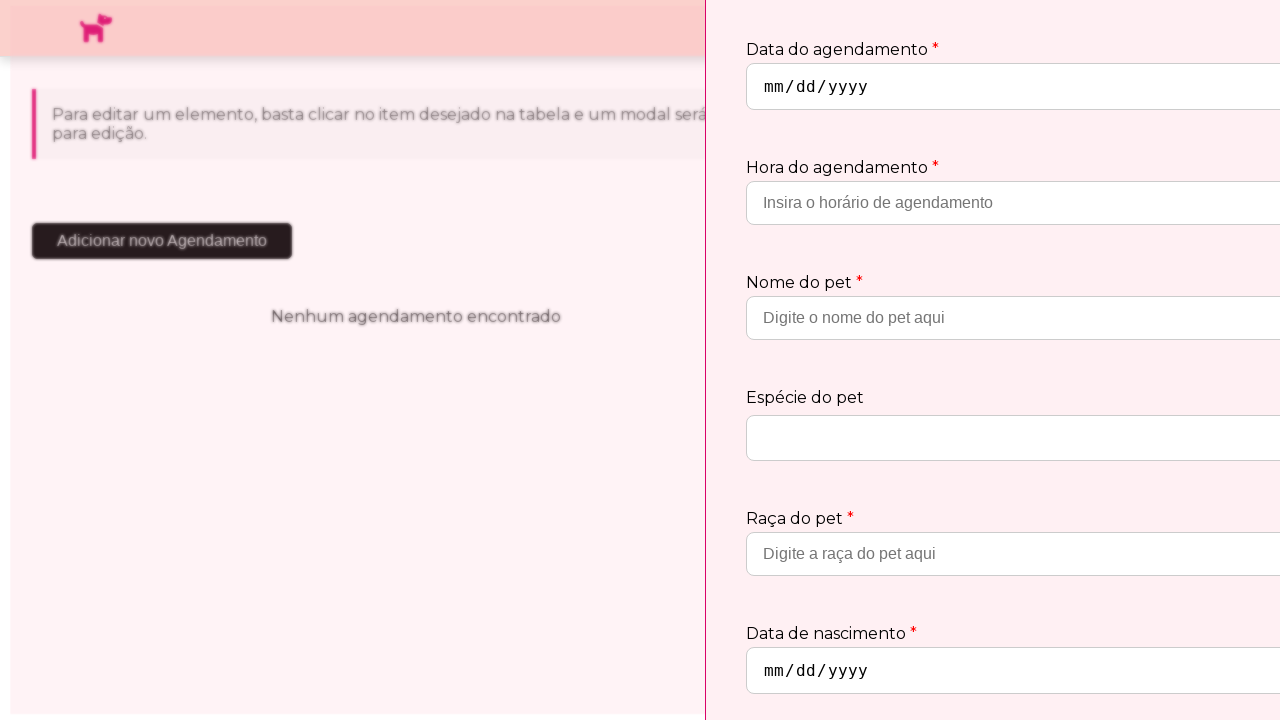

Appointment modal appeared and became visible
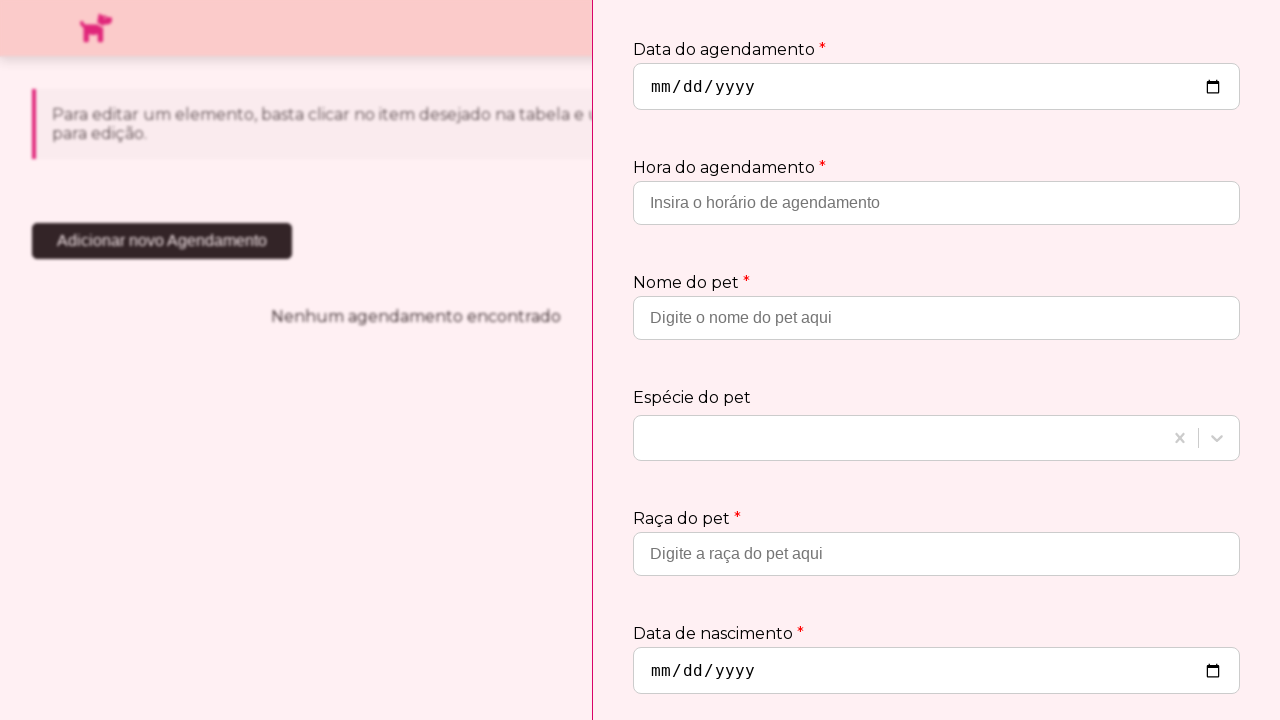

Filled in the date field with '2030-10-10' on input[type='date']
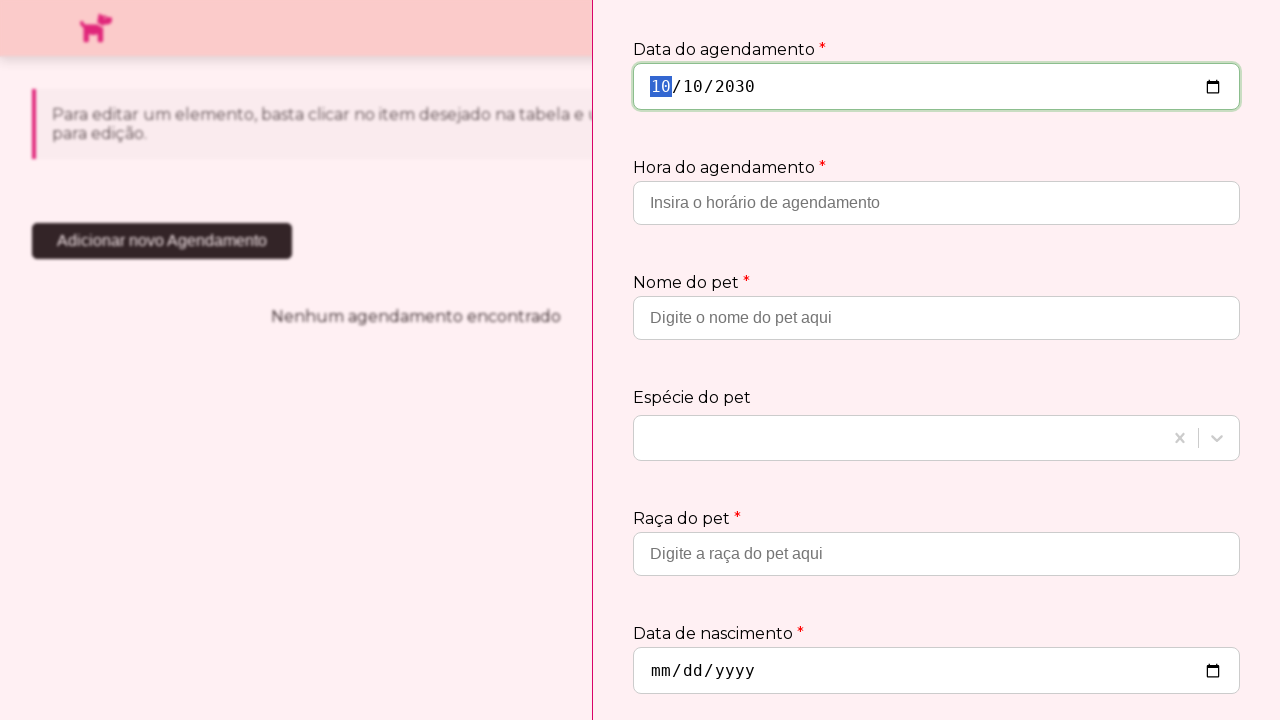

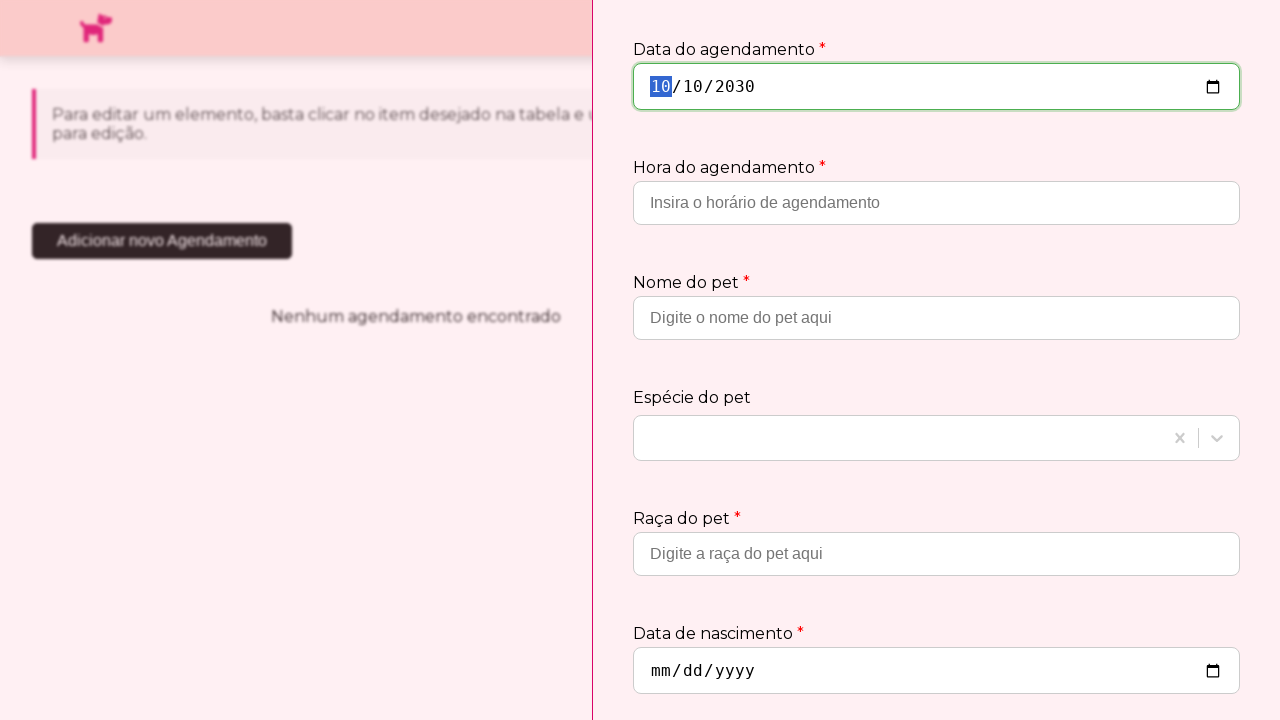